Clicks the "set a cookie" button in the getCookie section to trigger cookie creation via browser interaction

Starting URL: https://example.cypress.io/commands/cookies

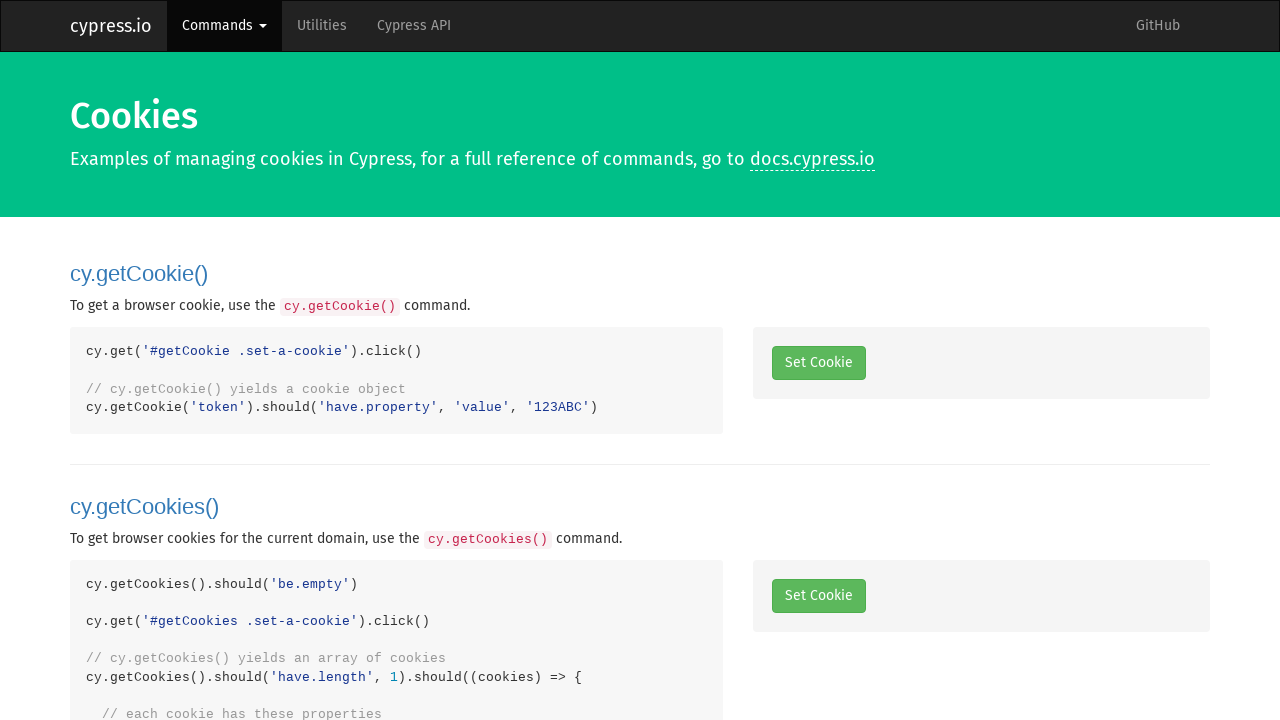

Navigated to Cypress commands cookies page
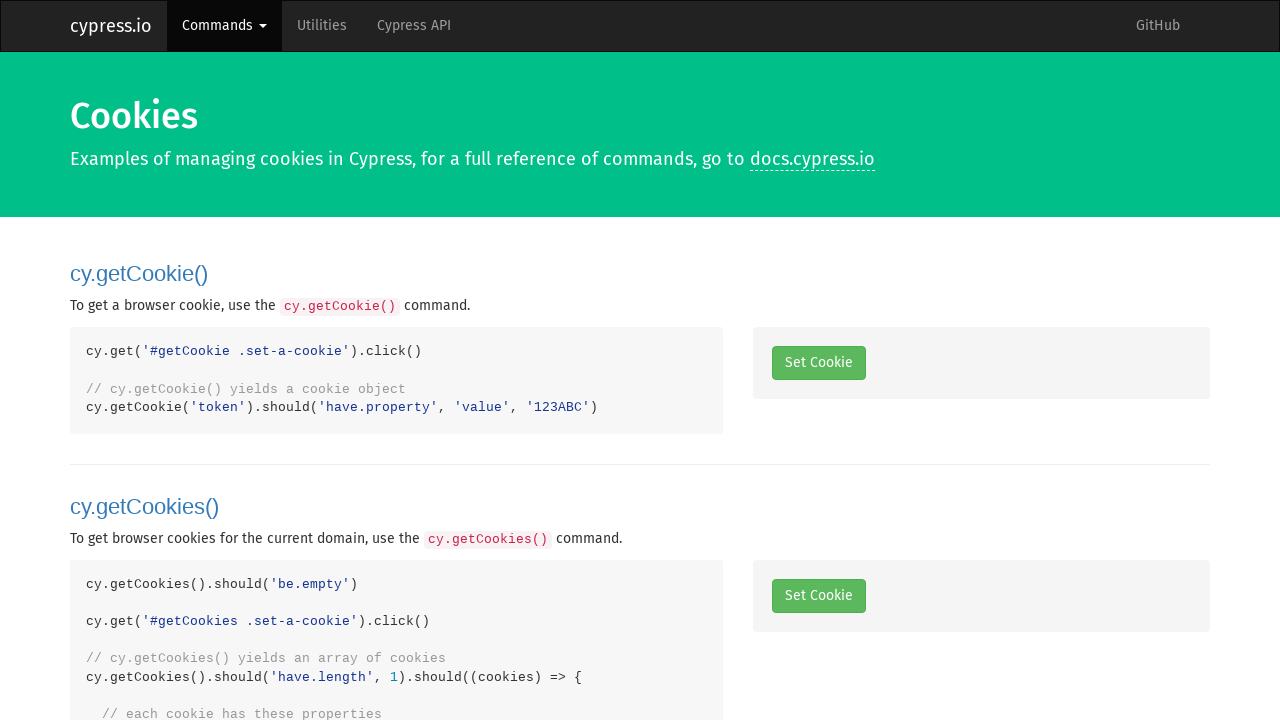

Clicked the 'set a cookie' button in the getCookie section at (818, 363) on #getCookie .set-a-cookie
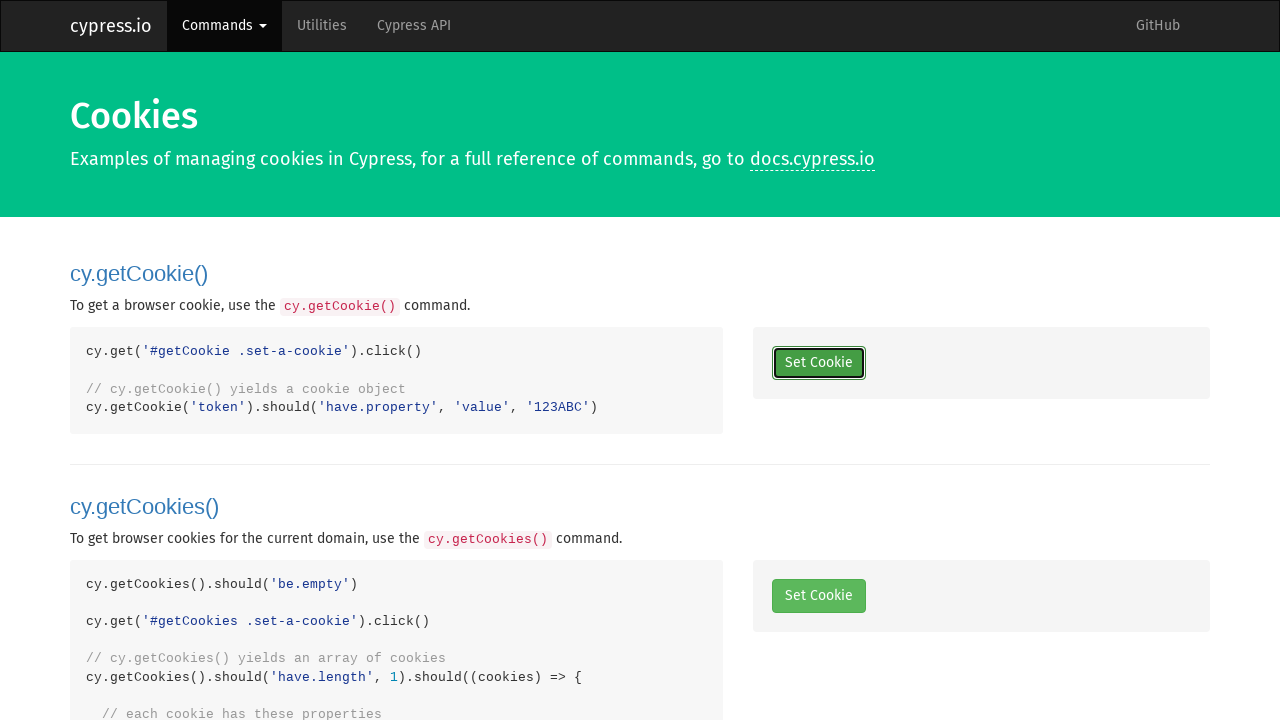

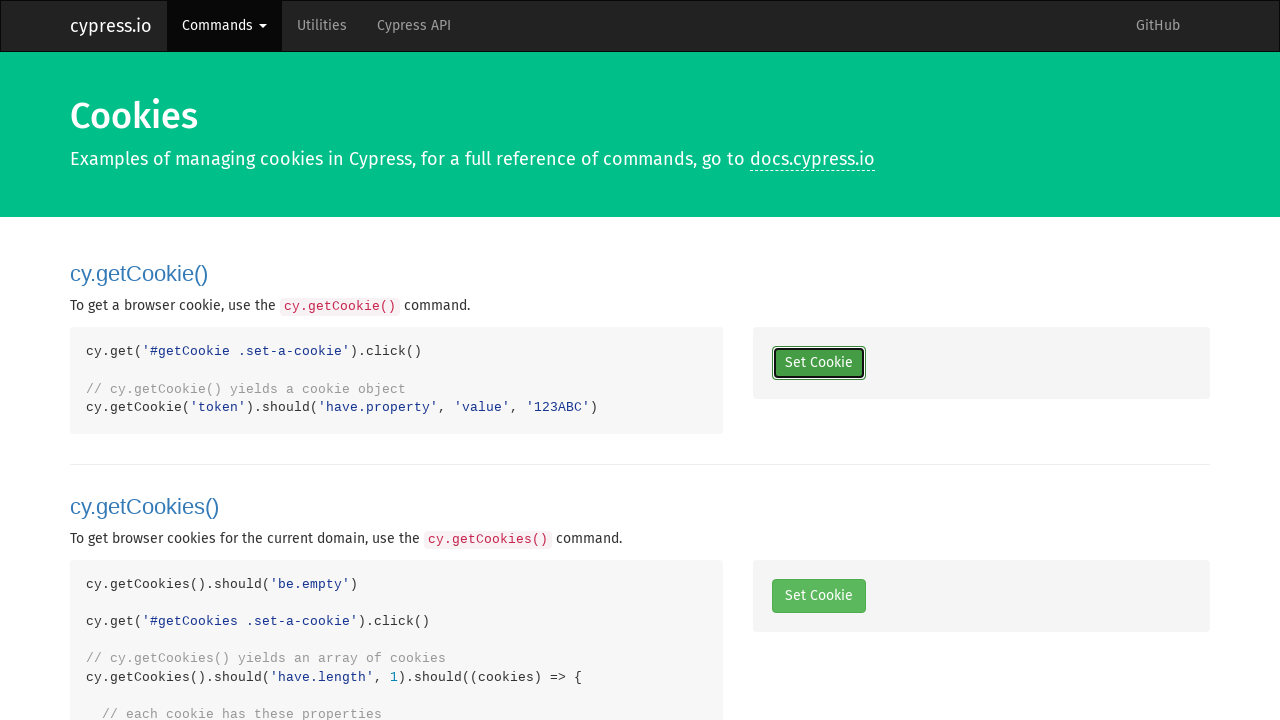